Tests Angular Syncfusion dropdown by selecting "Cricket" from a games dropdown and verifying the selection

Starting URL: https://ej2.syncfusion.com/angular/demos/?_ga=2.262049992.437420821.1575083417-524628264.1575083417#/material/drop-down-list/data-binding

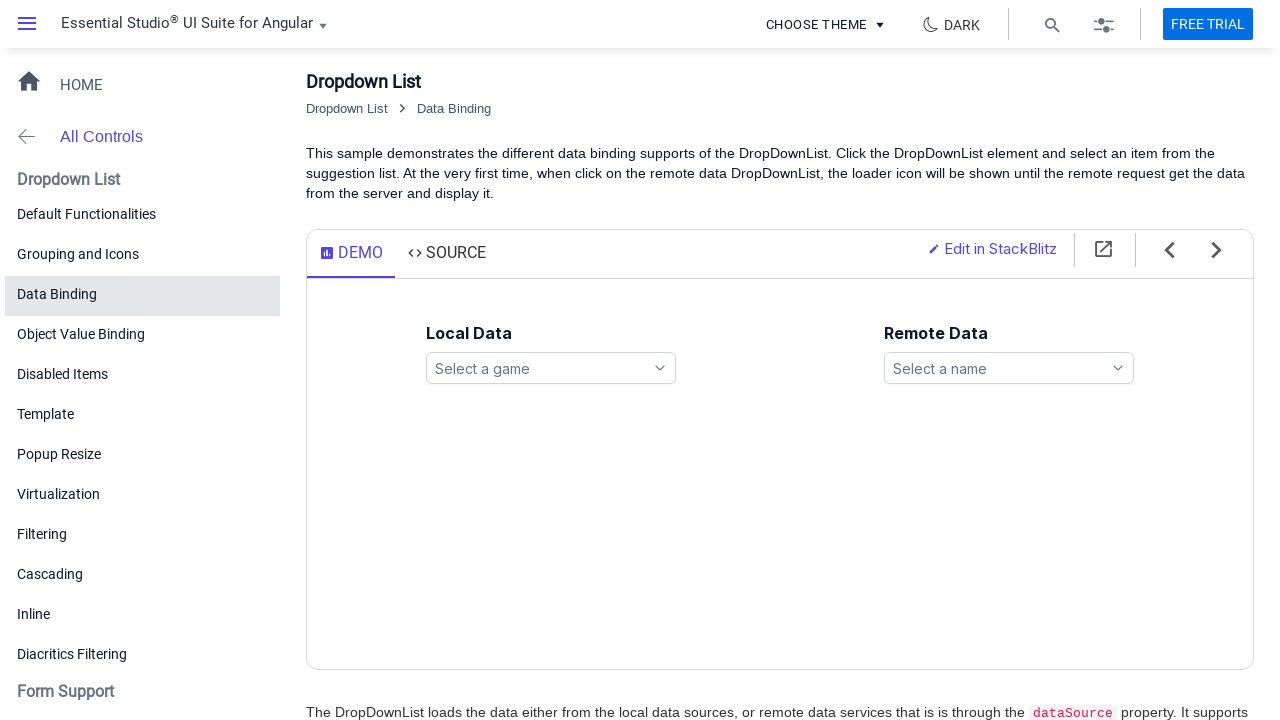

Angular Syncfusion games dropdown element loaded
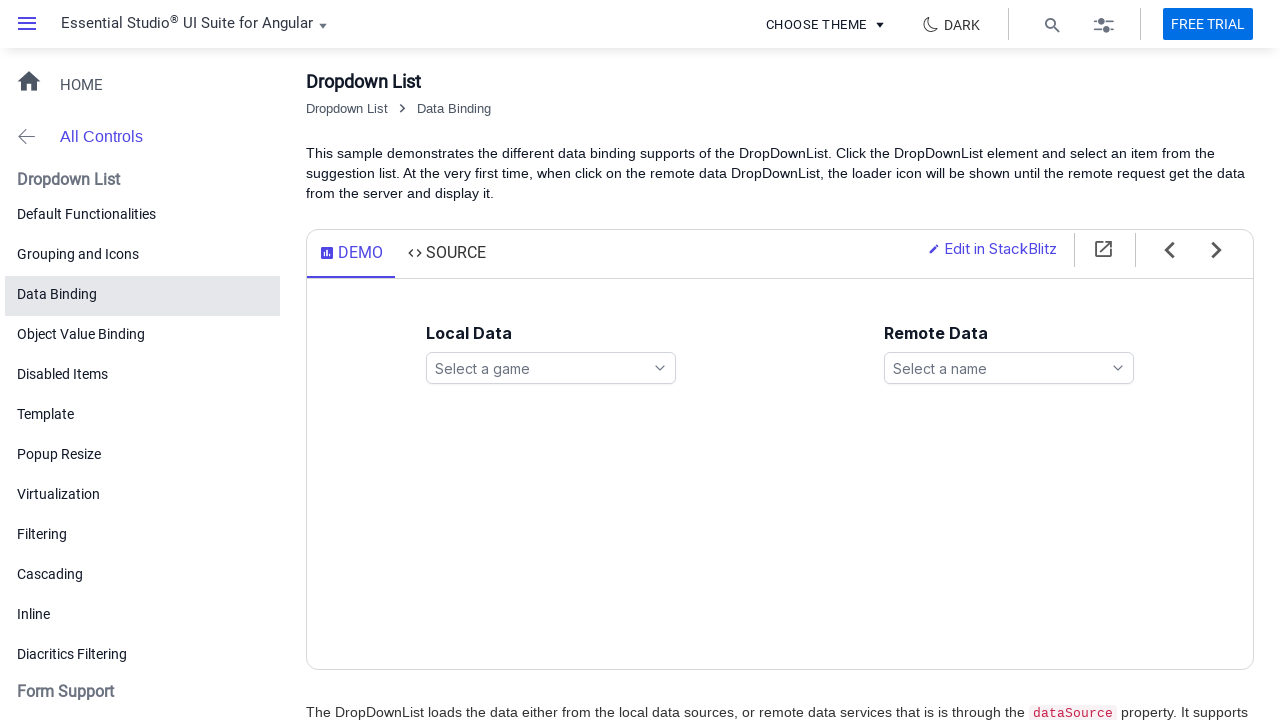

Clicked dropdown icon to open games dropdown menu at (660, 368) on ejs-dropdownlist#games span.e-input-group-icon
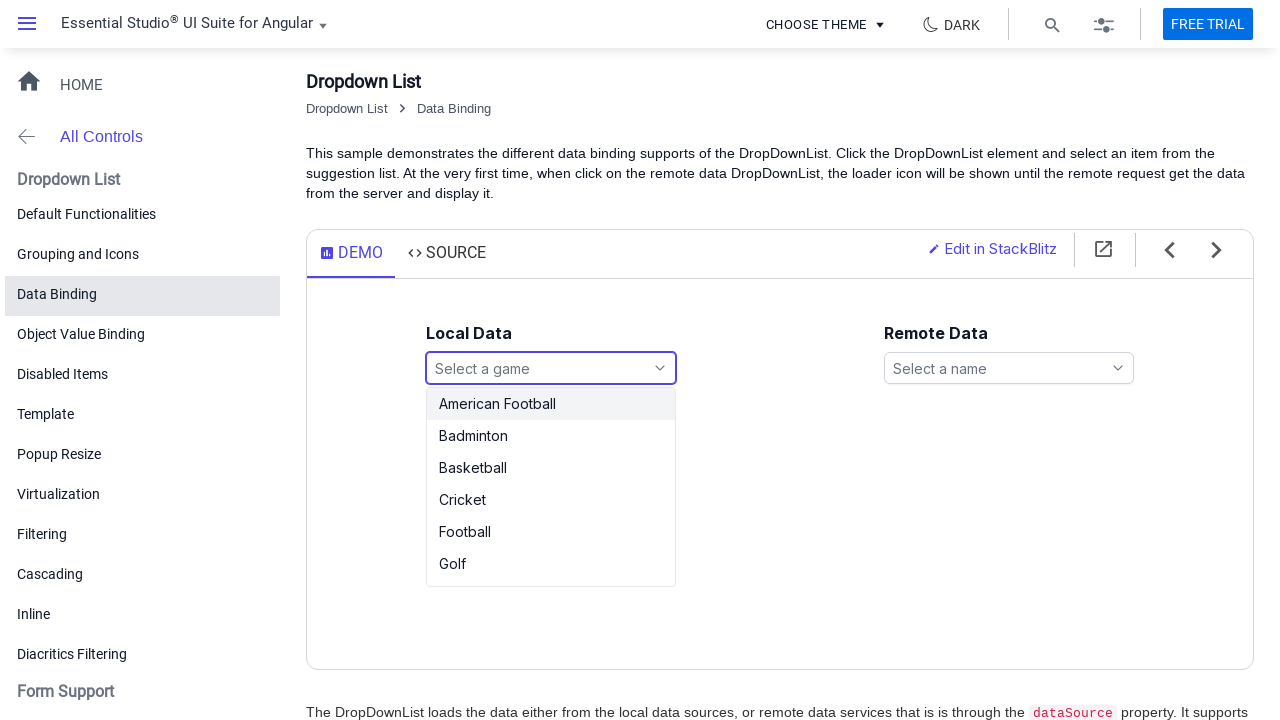

Dropdown options list loaded successfully
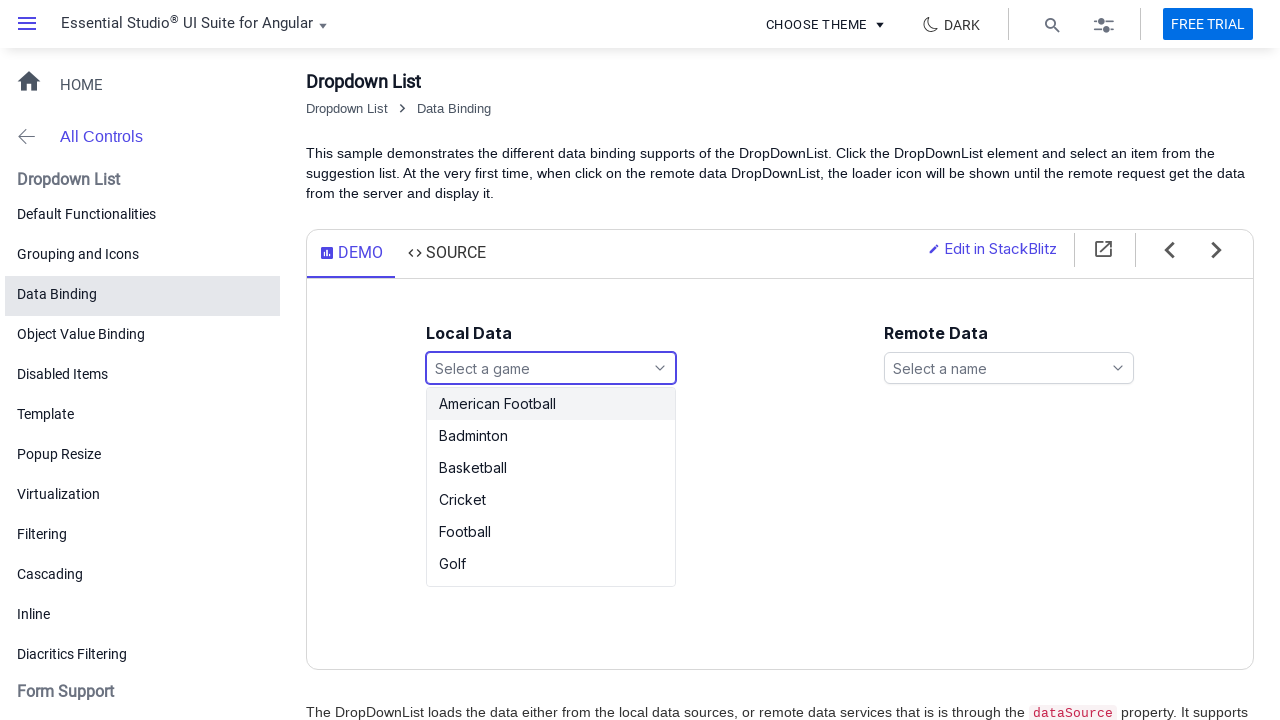

Selected 'Cricket' from the games dropdown at (551, 500) on ul#games_options li:has-text('Cricket')
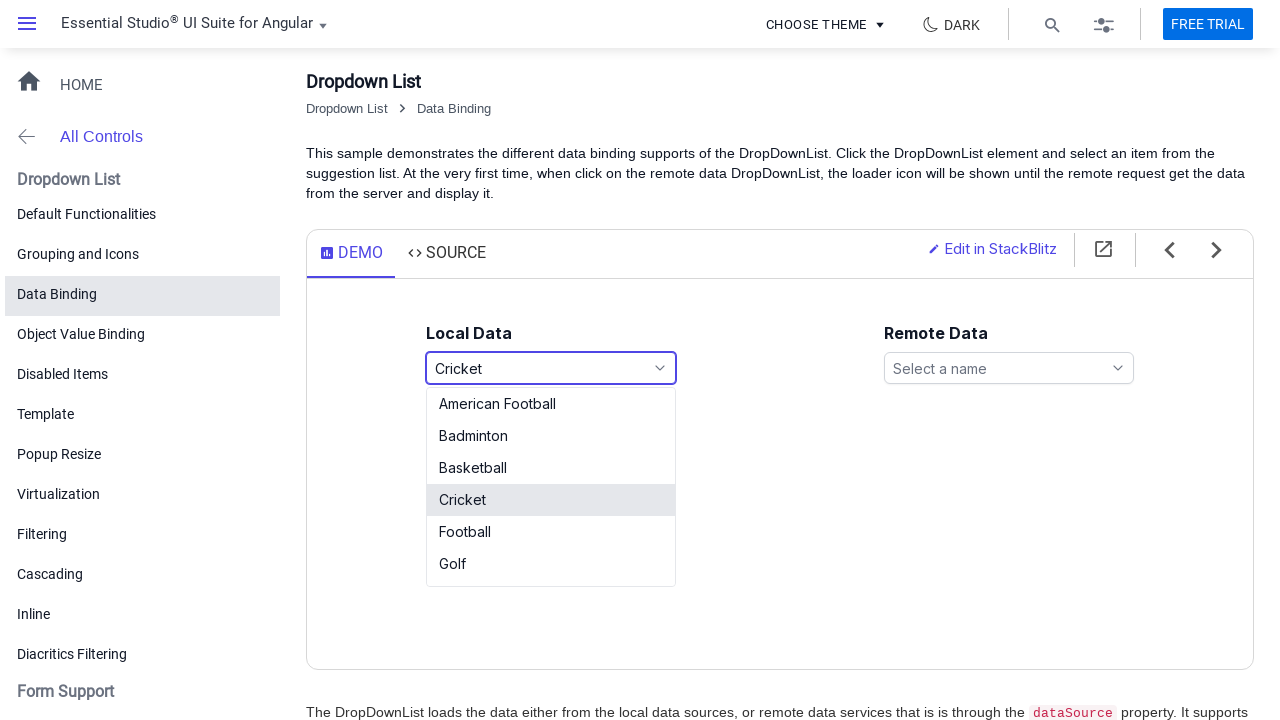

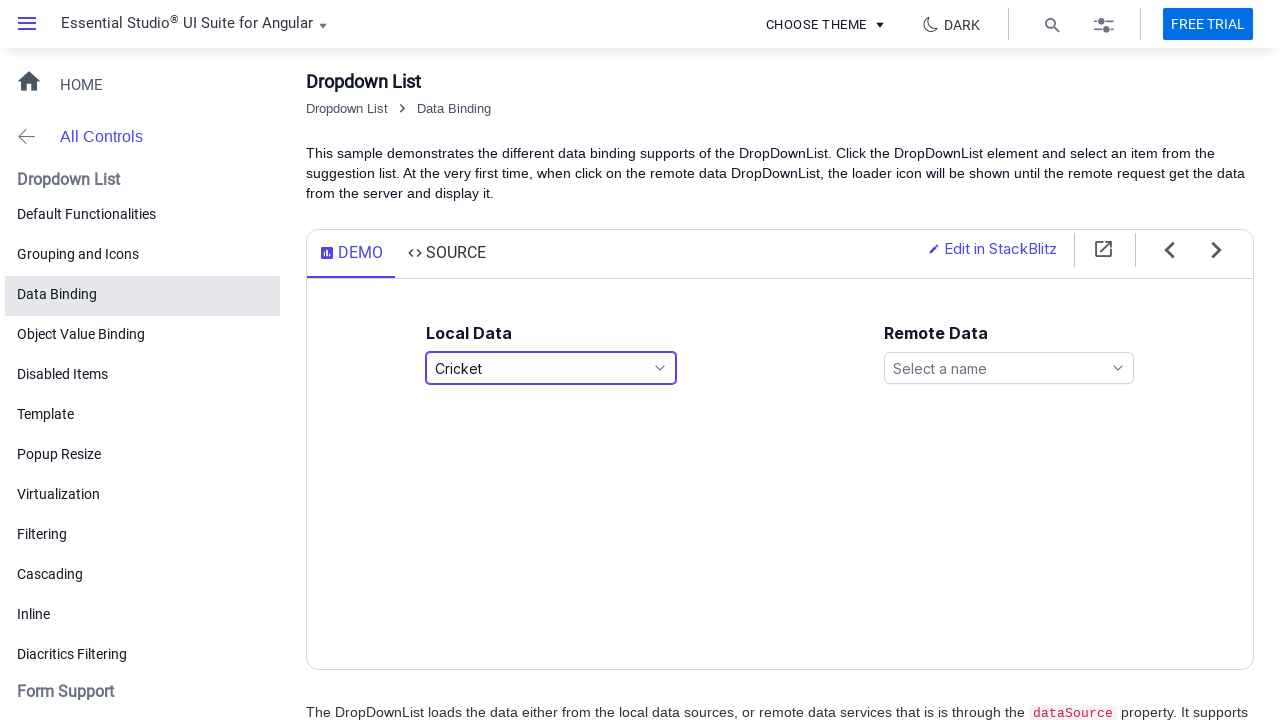